Navigates to CRM Pro website and retrieves the background color CSS property of the Login button element

Starting URL: https://classic.crmpro.com/

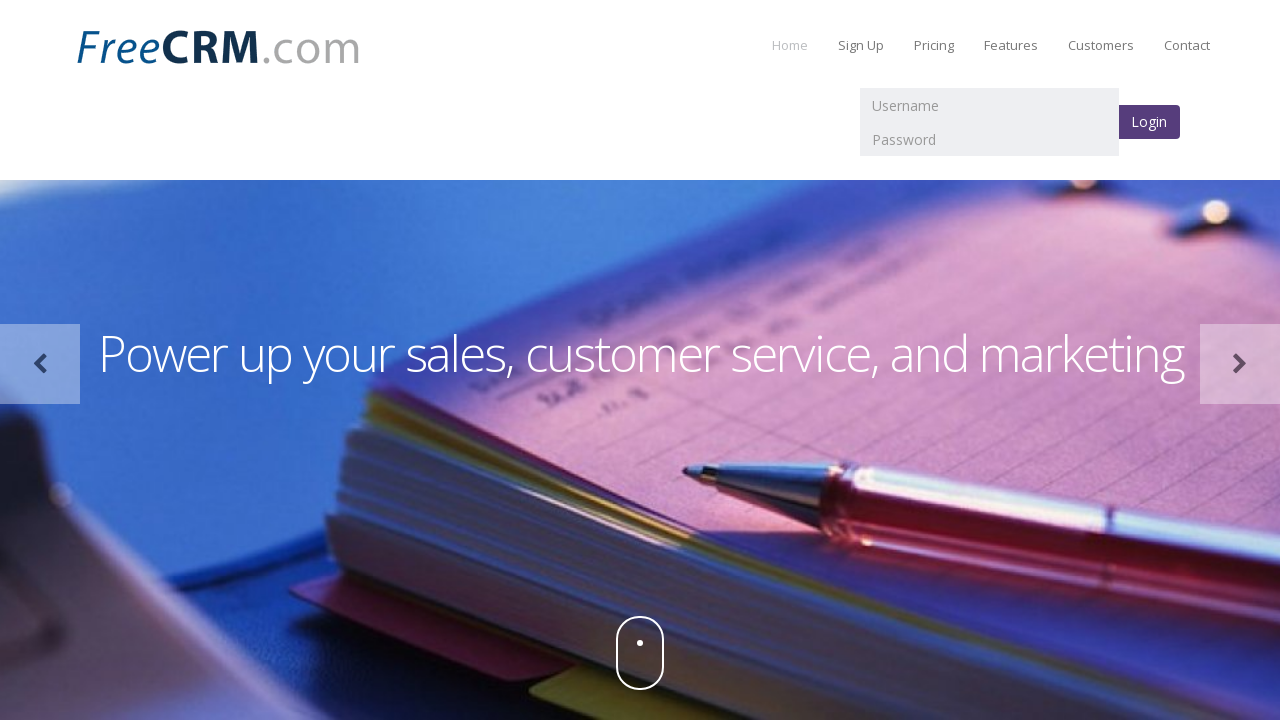

Navigated to CRM Pro website
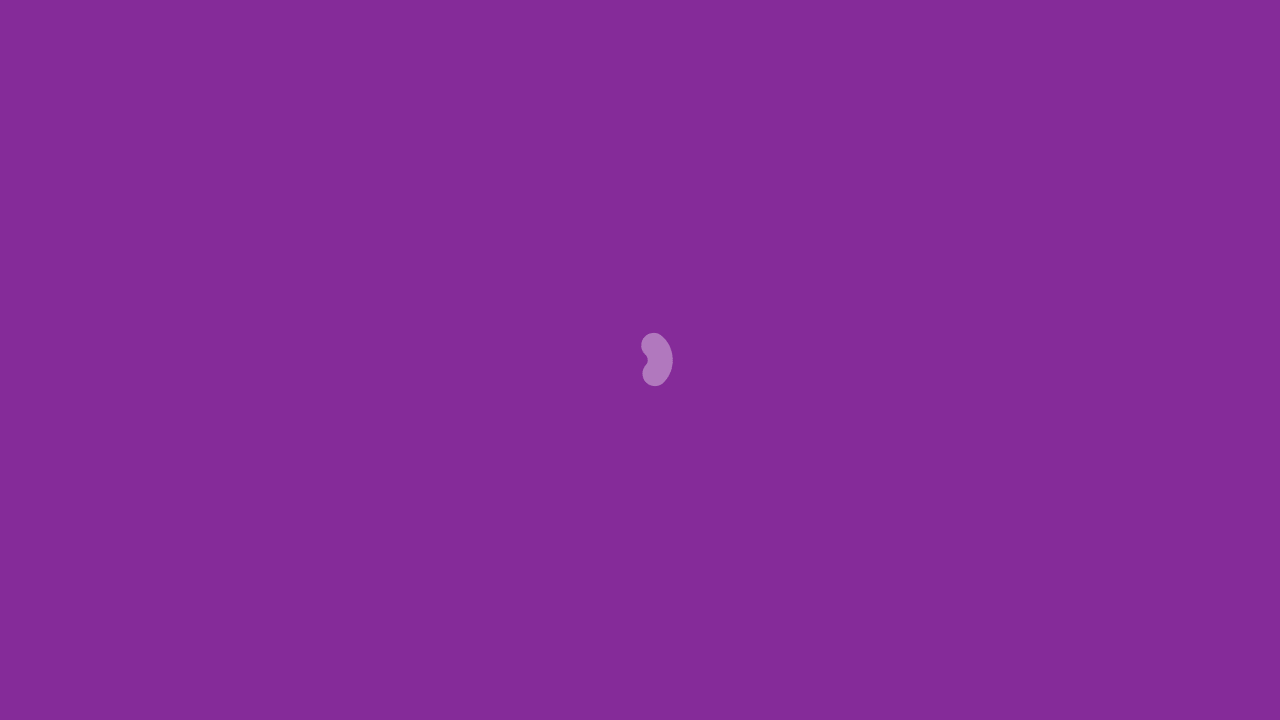

Located Login button element
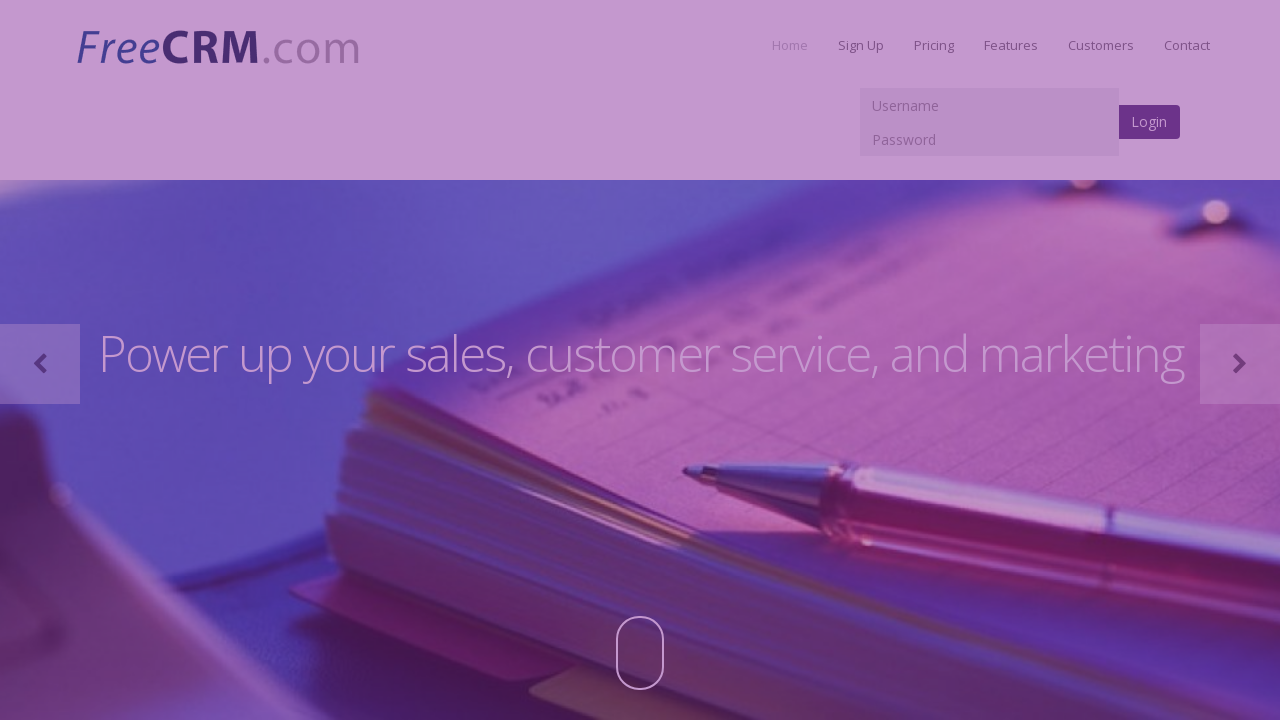

Login button is visible and ready
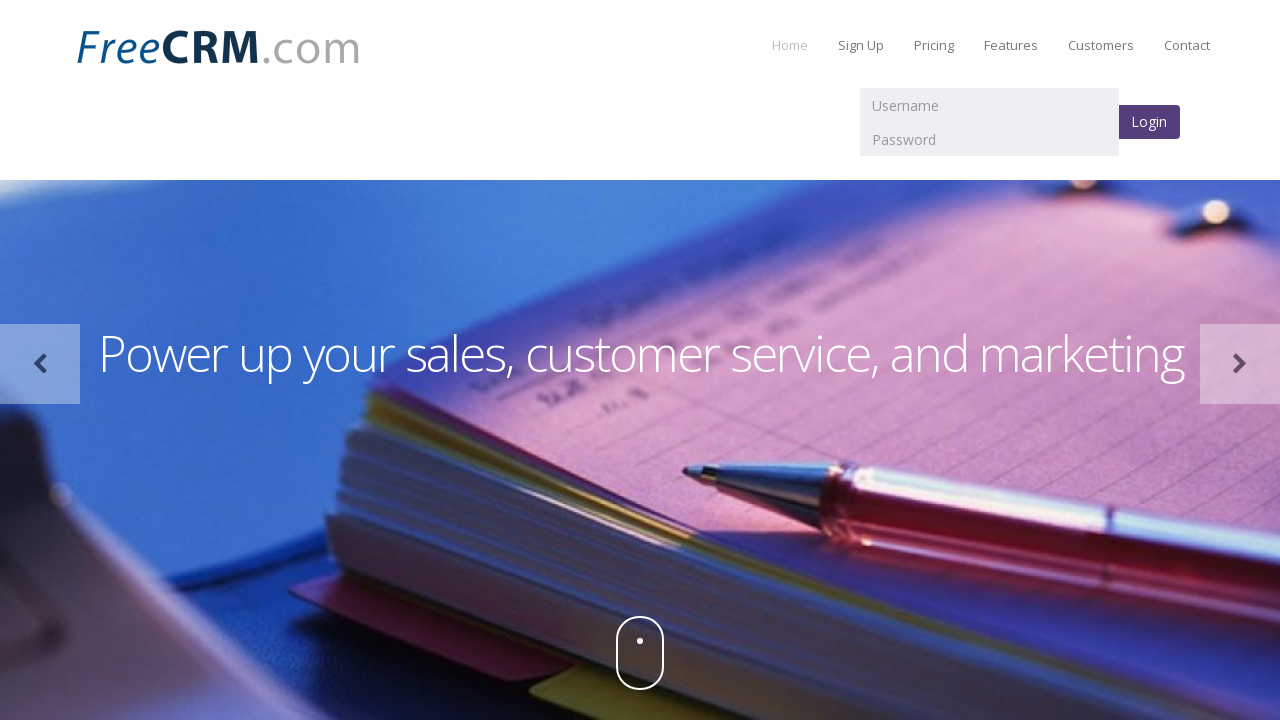

Retrieved background color CSS property: rgb(86, 61, 124)
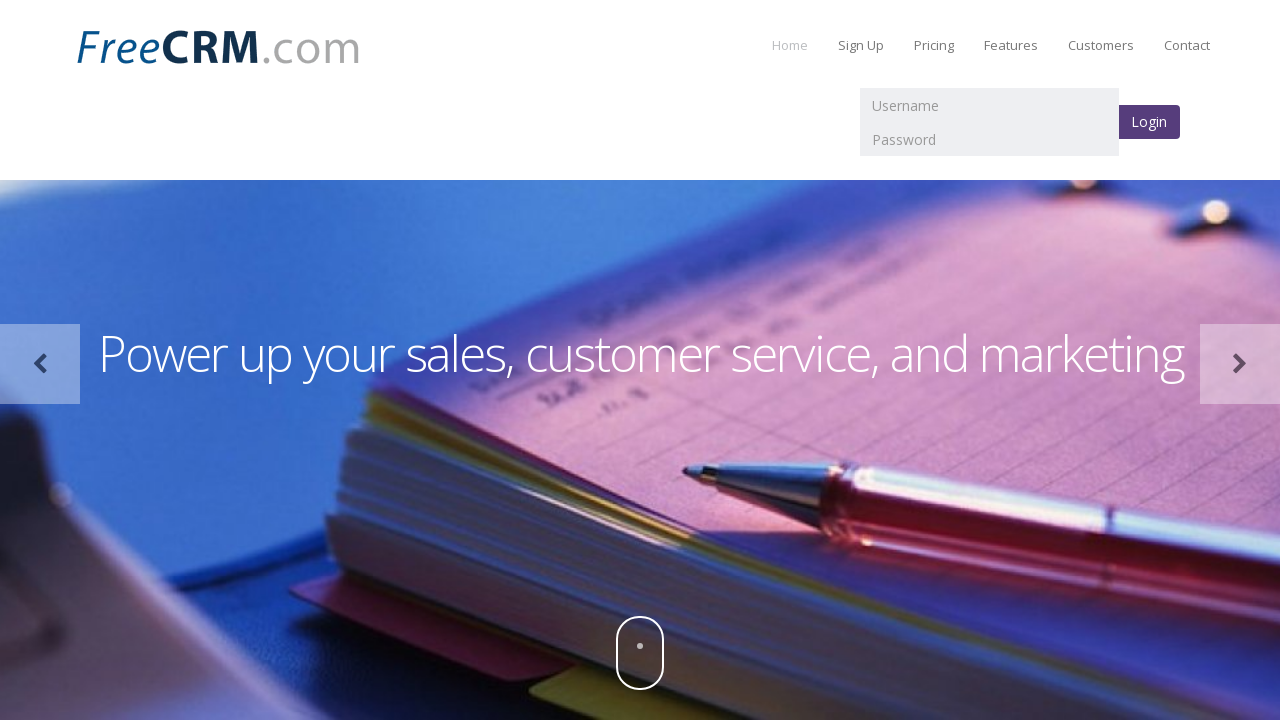

Printed background color result: rgb(86, 61, 124)
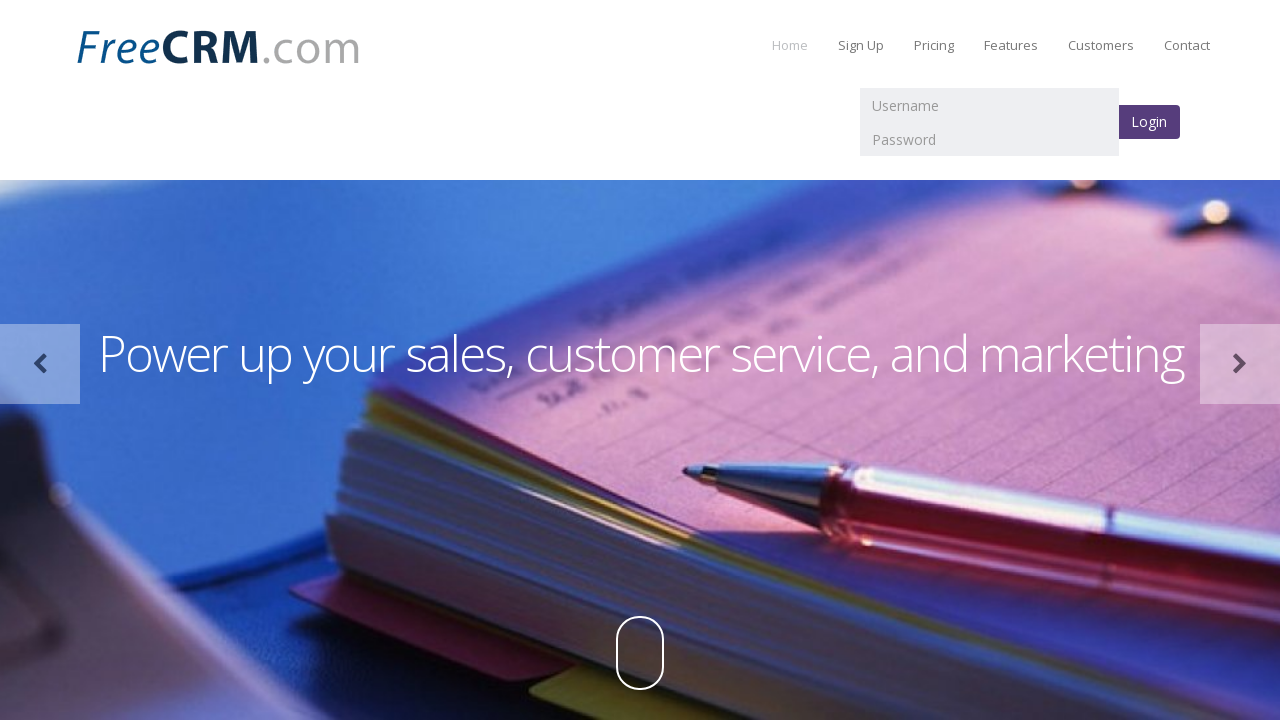

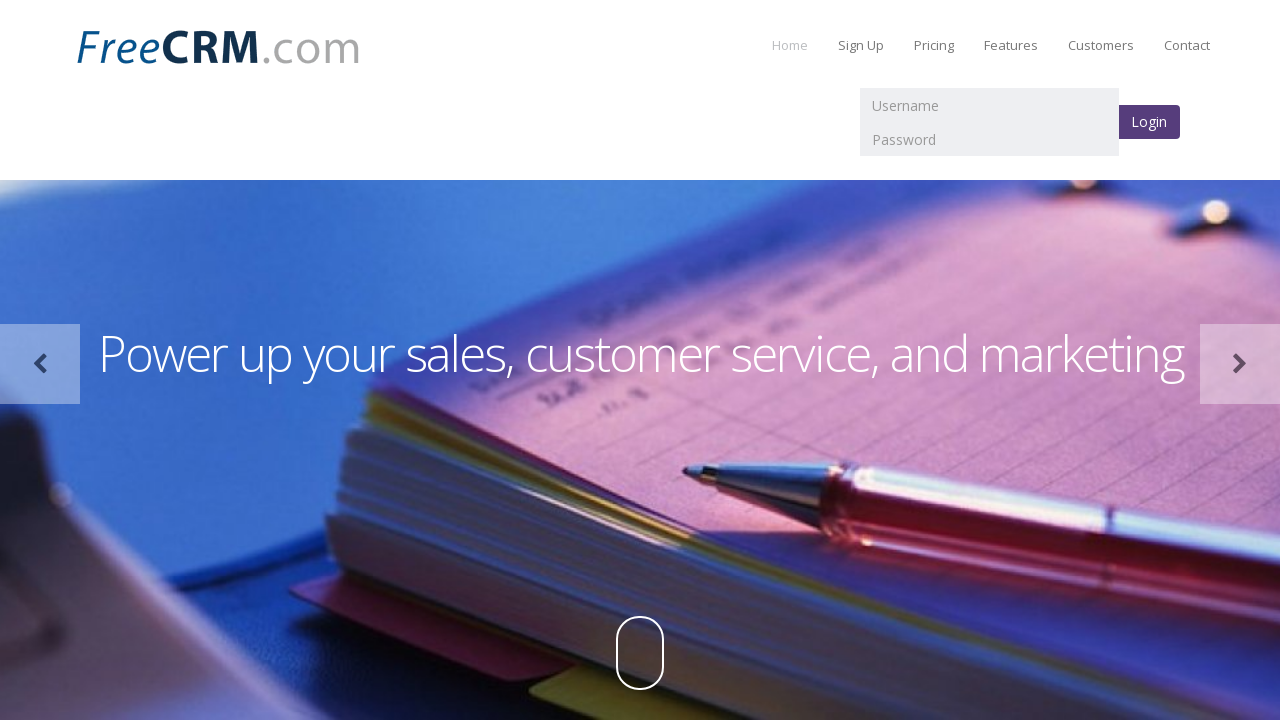